Tests that hovering over the demos button reveals the dropdown menu

Starting URL: http://mhunterak.github.io/index.html

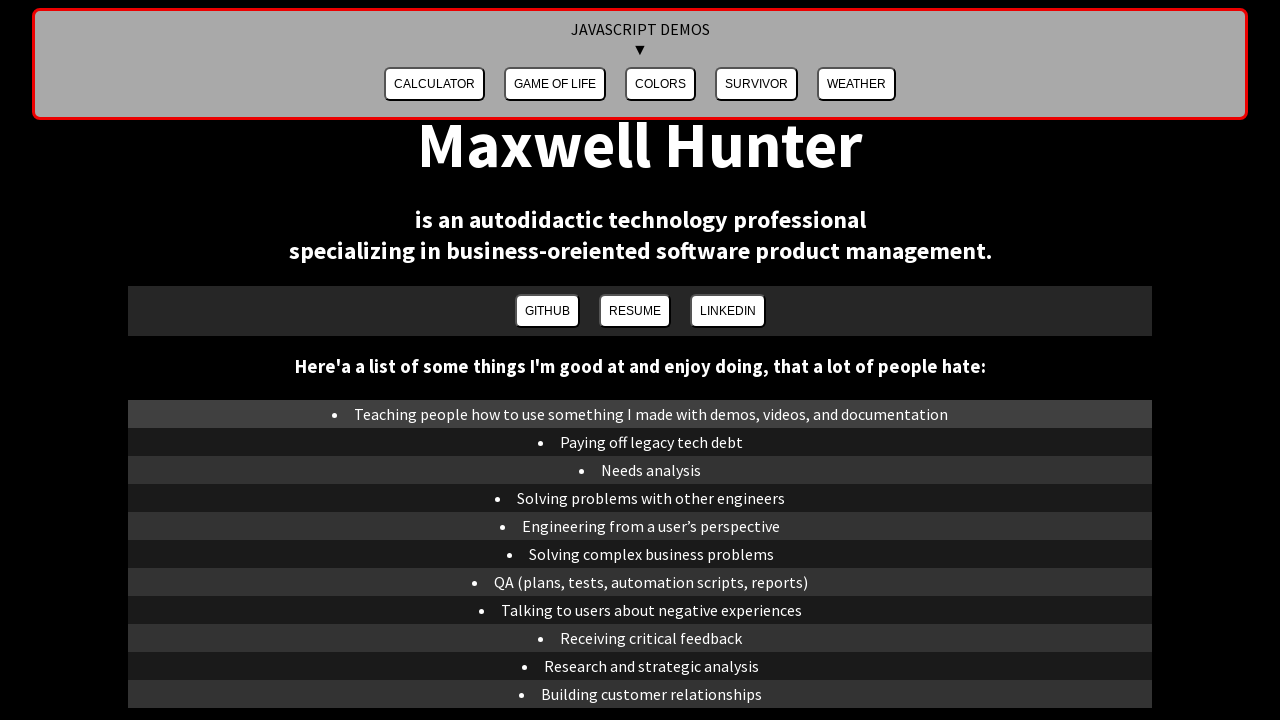

Page loaded with domcontentloaded state
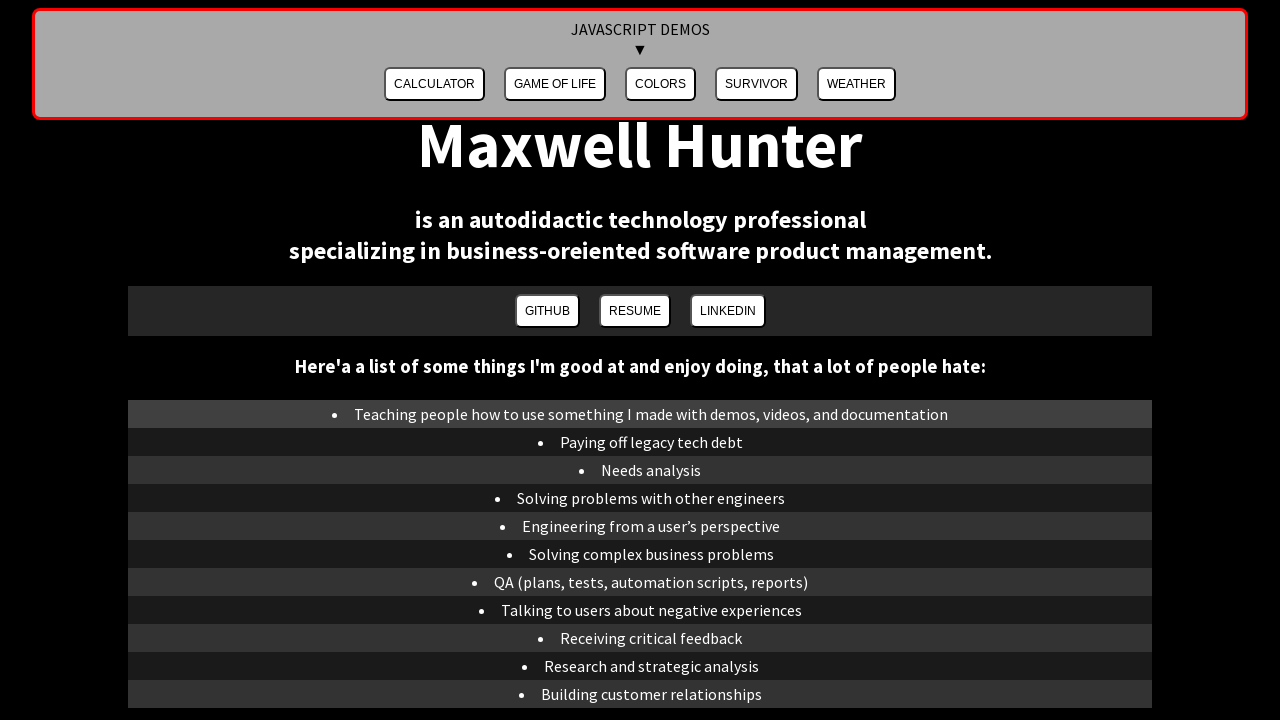

Hovered over the demos button at (640, 64) on #demosButton
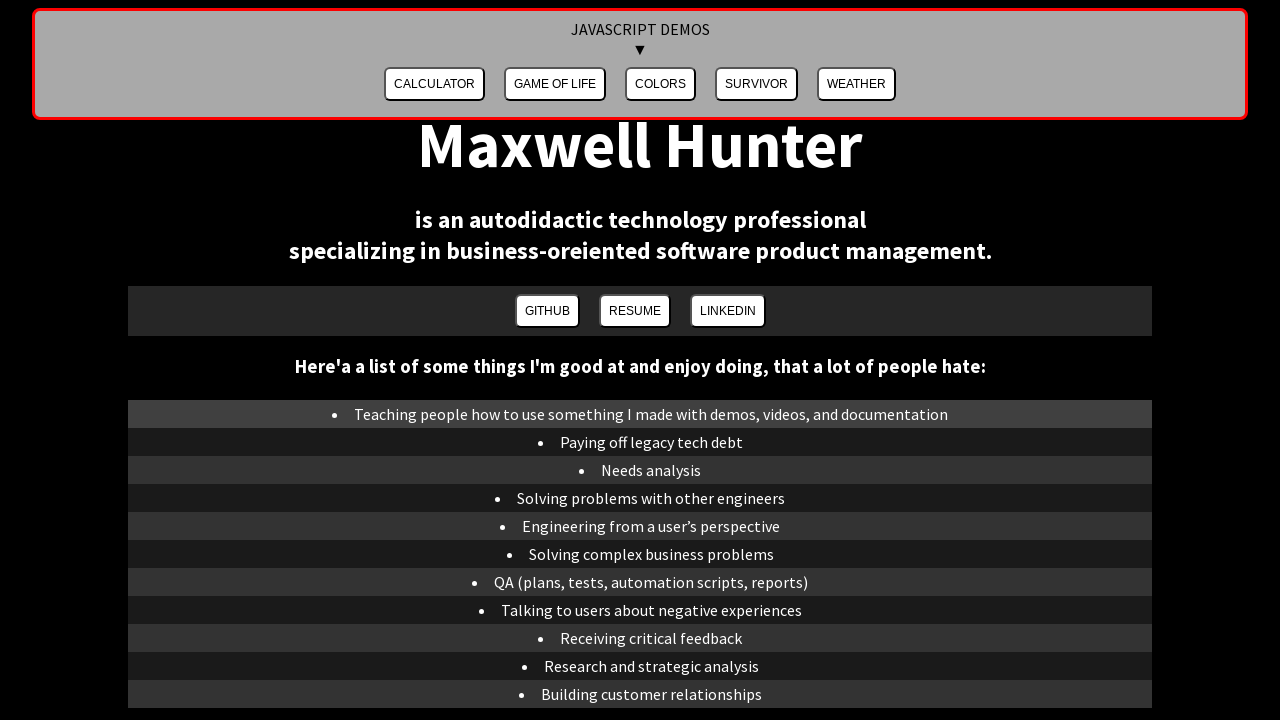

Verified that dropdown menu is visible after hover
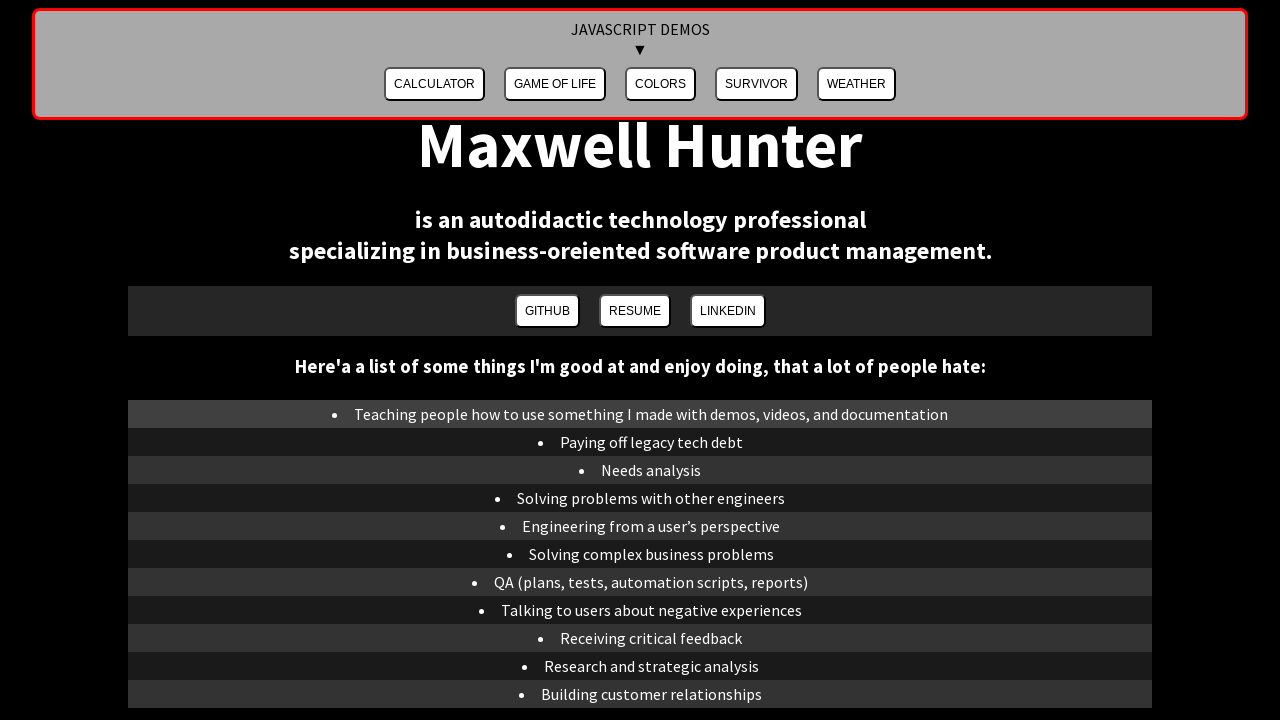

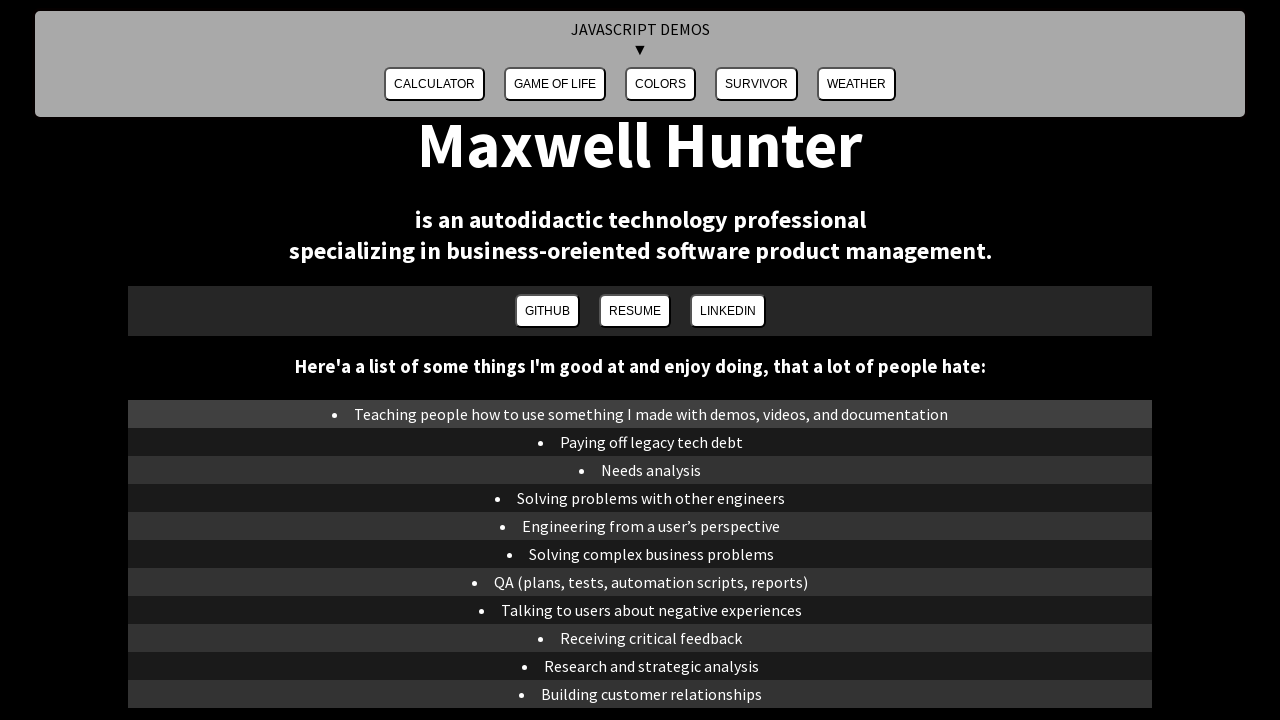